Tests text input functionality by entering text into an input field and clicking a button, then verifying the button text updates to match the input

Starting URL: http://uitestingplayground.com/textinput

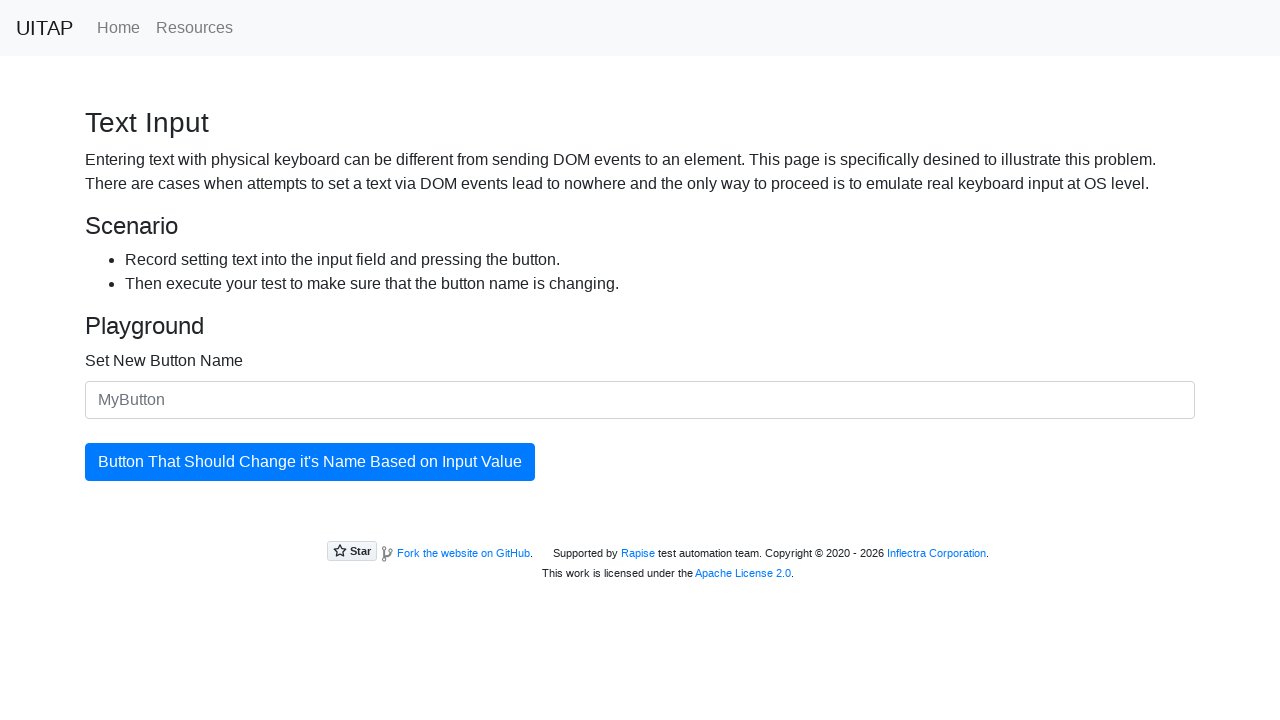

Filled input field with 'ITCH' on .form-control
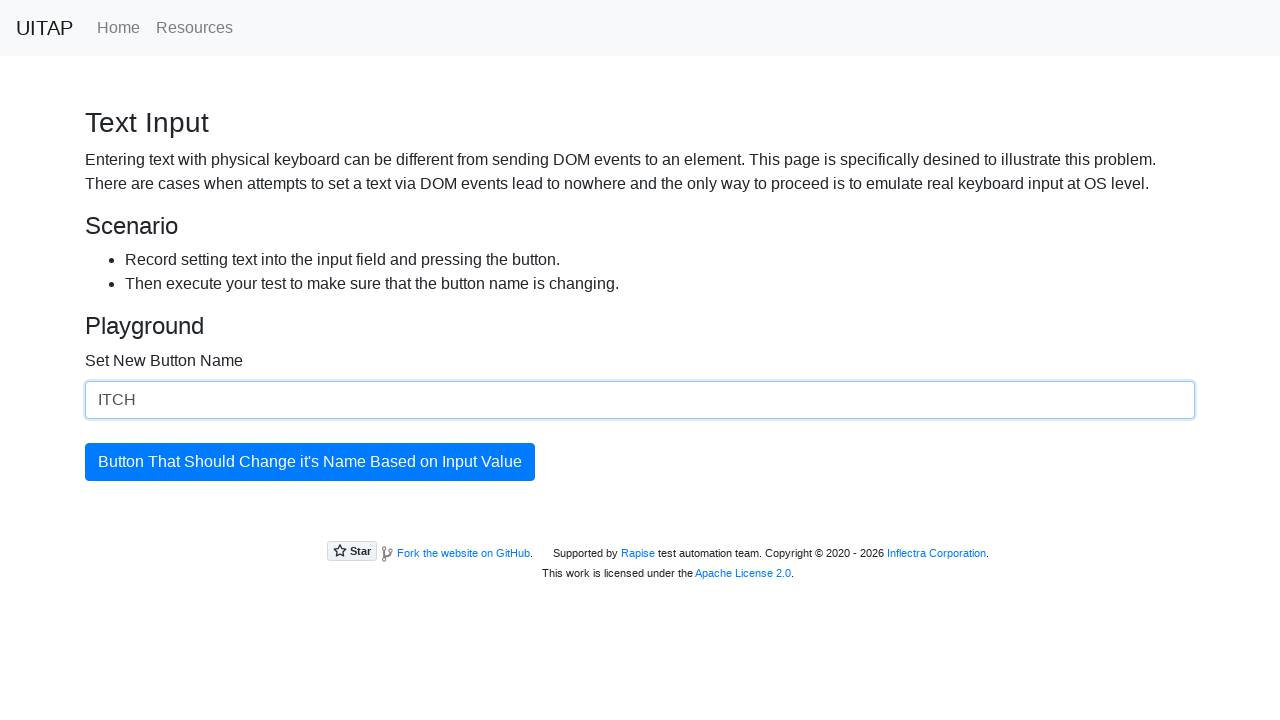

Clicked the submit button at (310, 462) on #updatingButton
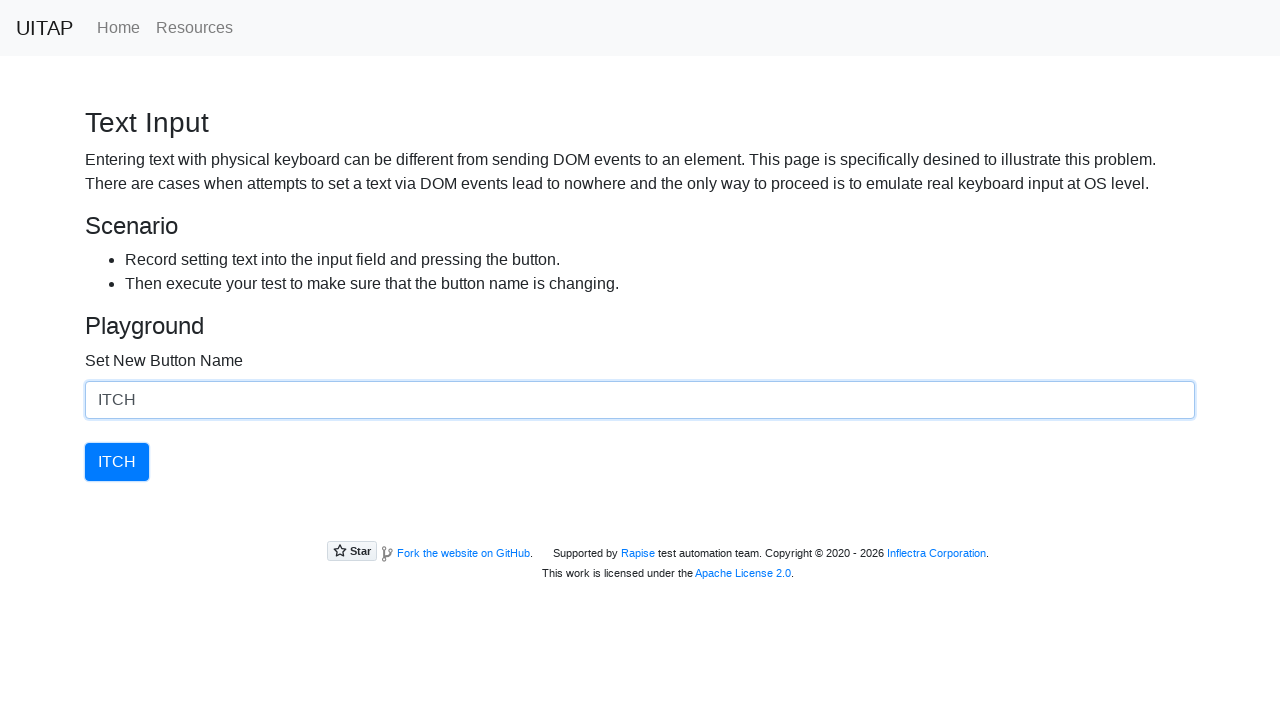

Button text updated to 'ITCH'
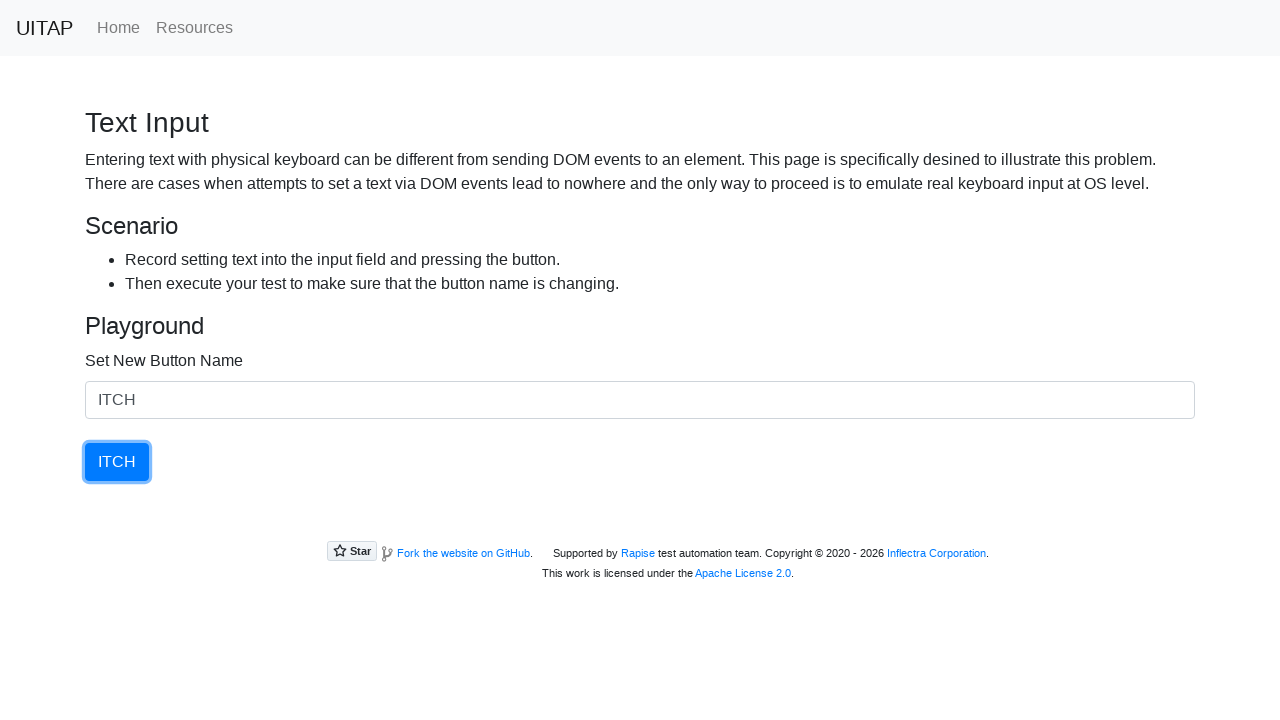

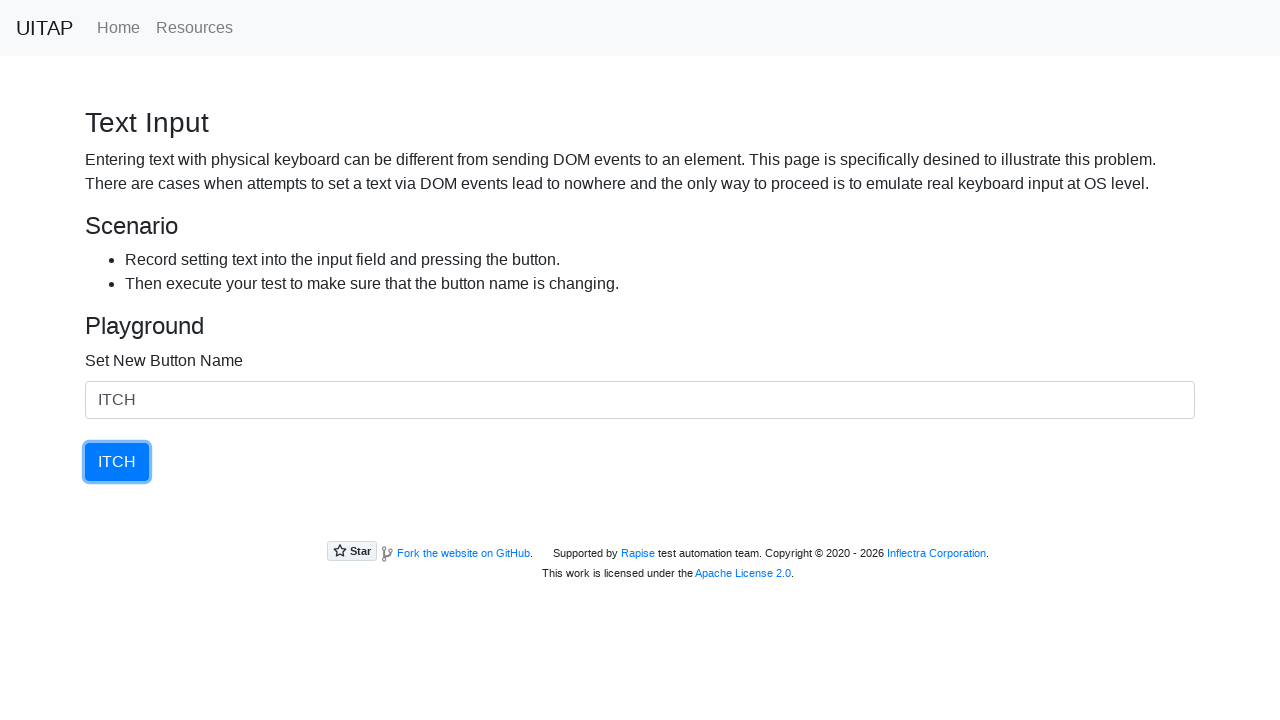